Attempts to create a task with only whitespace and verifies it is not added to the list

Starting URL: https://todomvc.com/examples/react/dist/

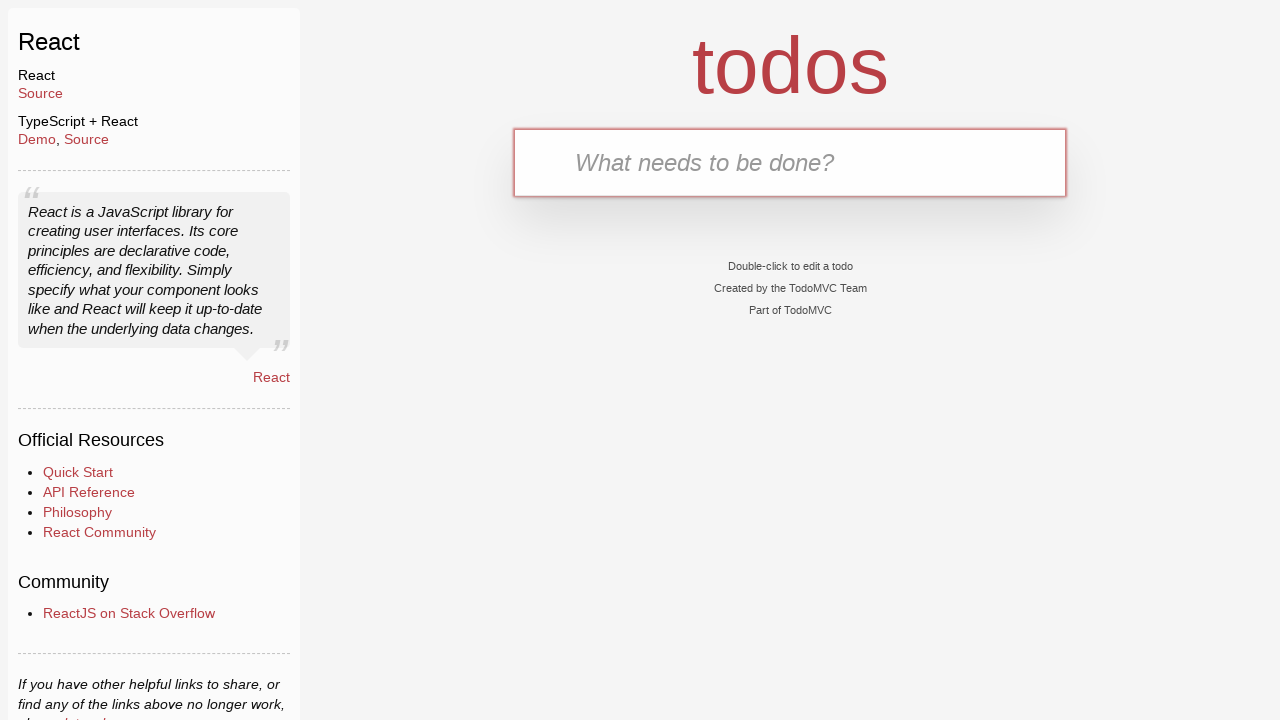

Filled new todo input with 'tempTask' on .new-todo
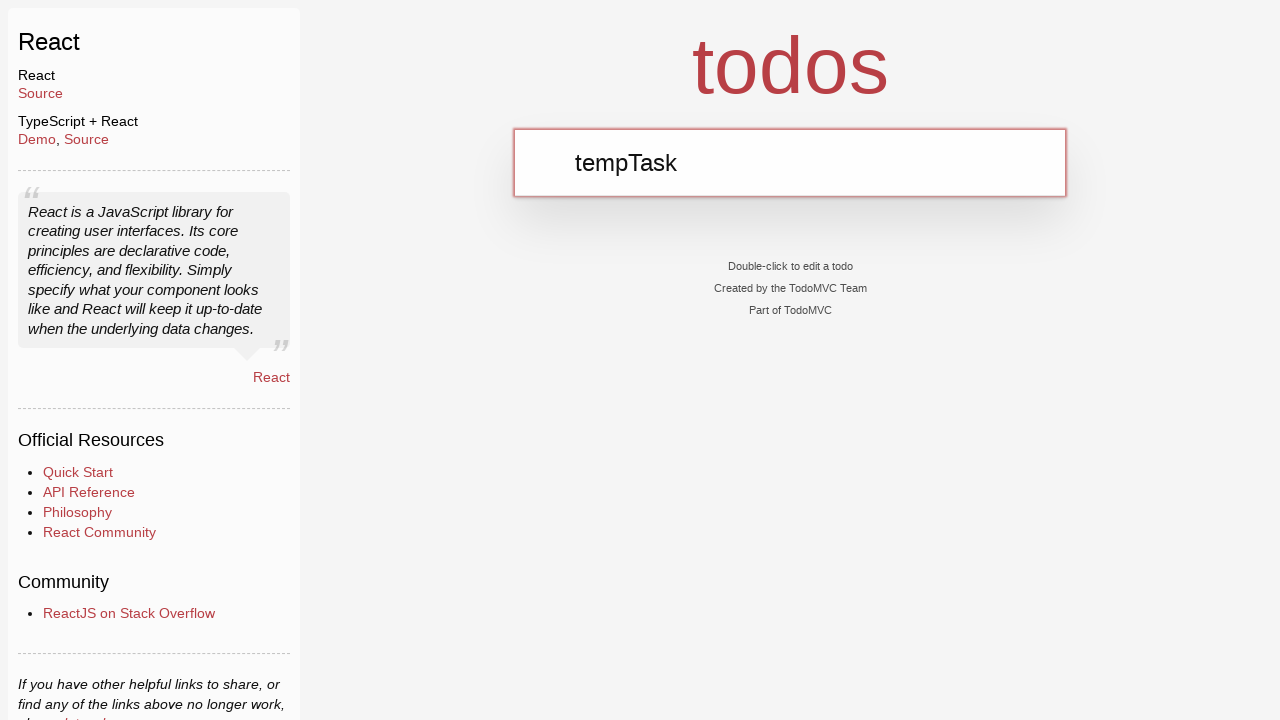

Pressed Enter to create the task on .new-todo
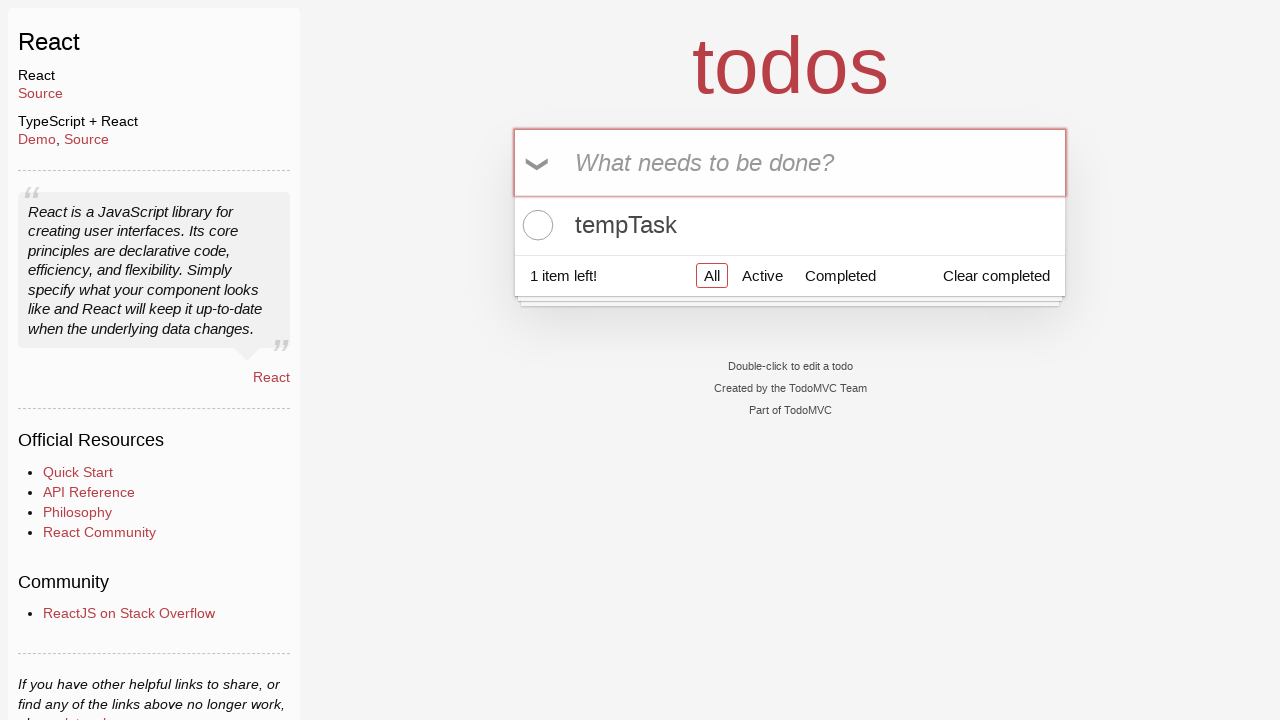

Waited for task item to appear in the list
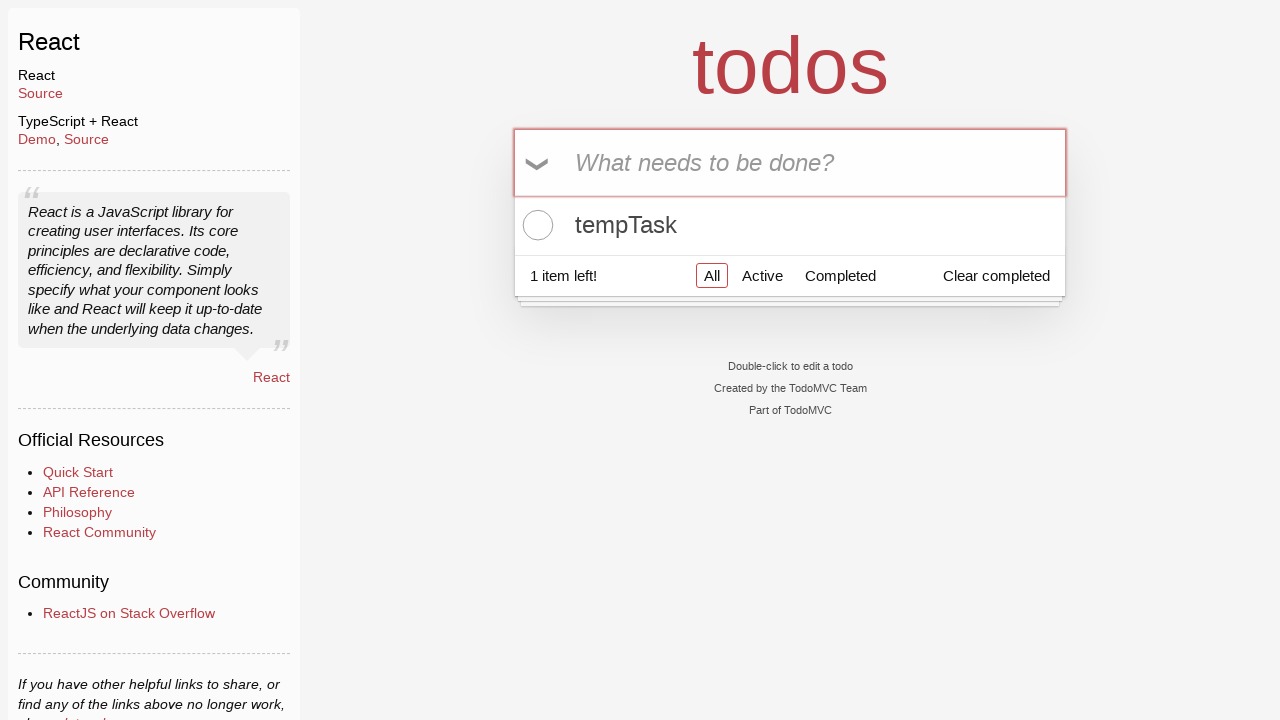

Clicked toggle checkbox to mark task as complete at (535, 225) on .toggle
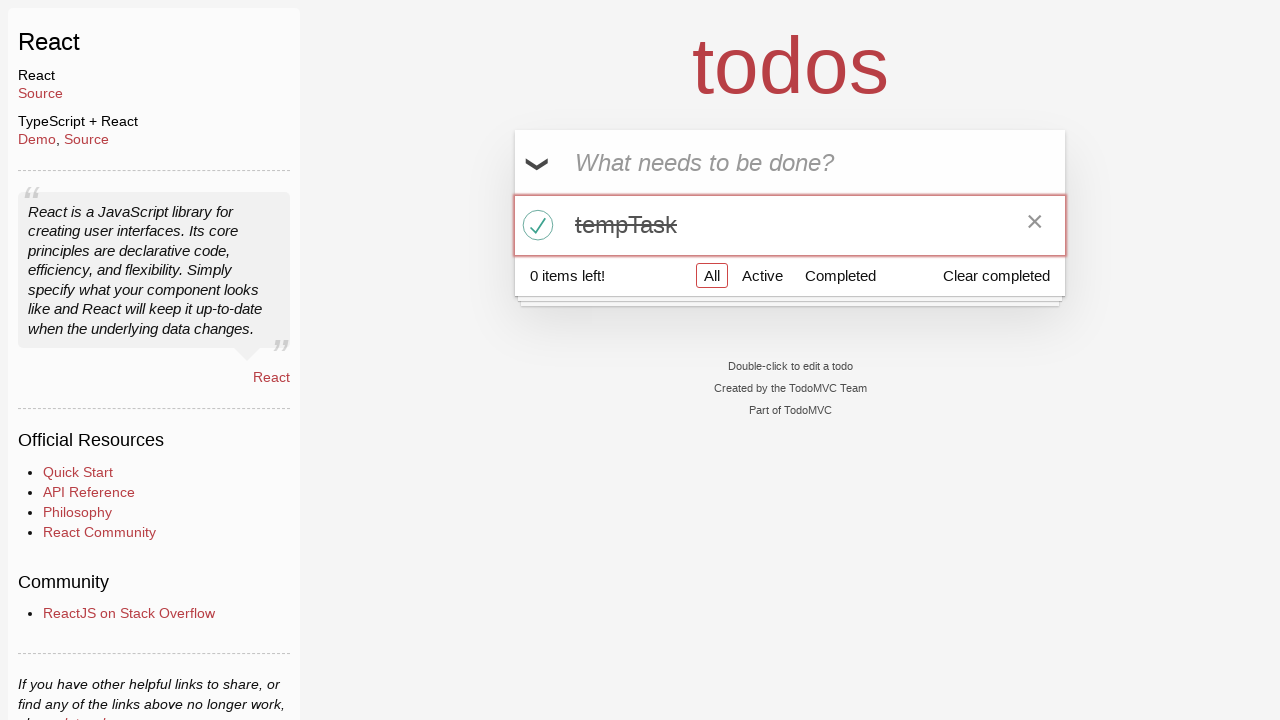

Clicked clear completed button to remove the task at (996, 275) on .clear-completed
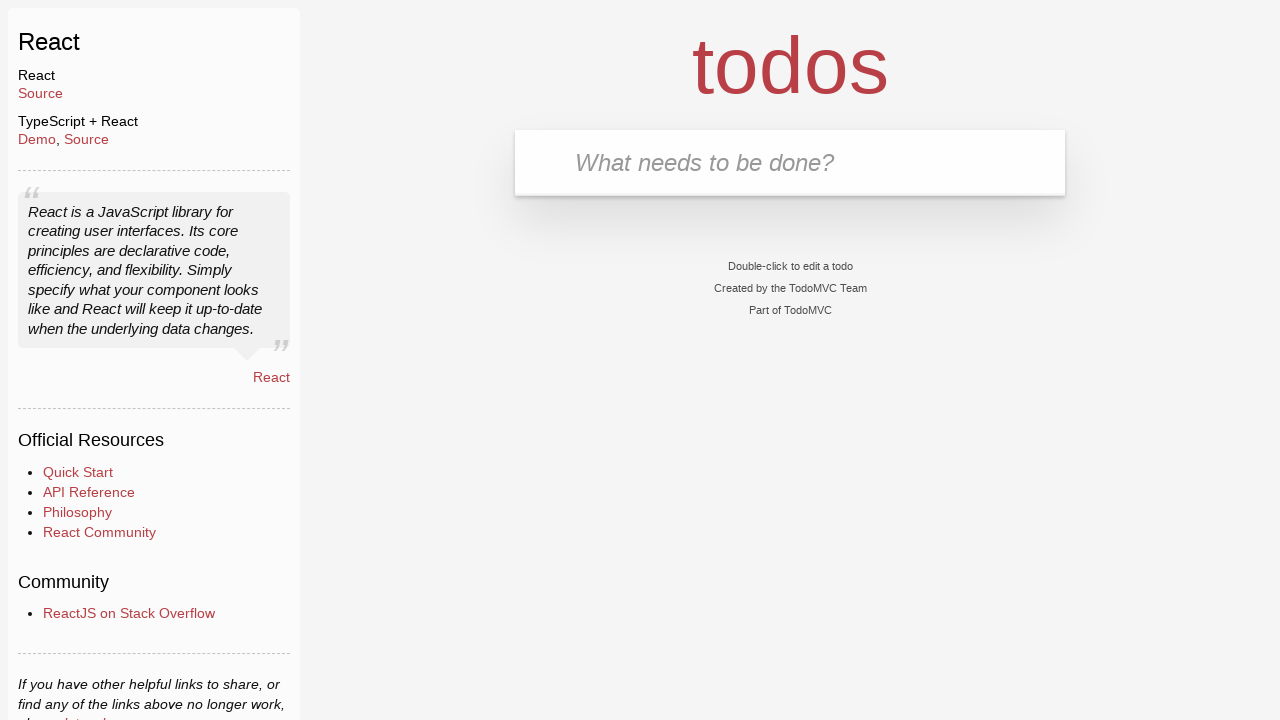

Filled new todo input with whitespace only on .new-todo
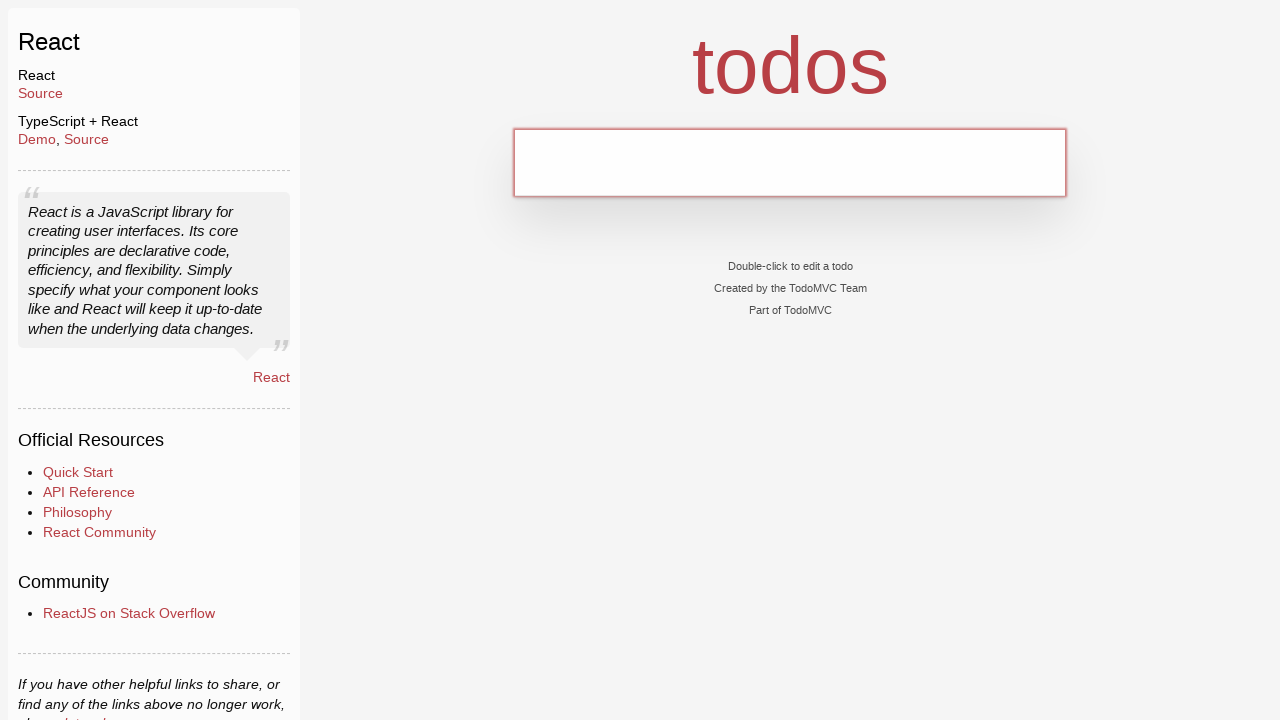

Pressed Enter to attempt creating whitespace-only task on .new-todo
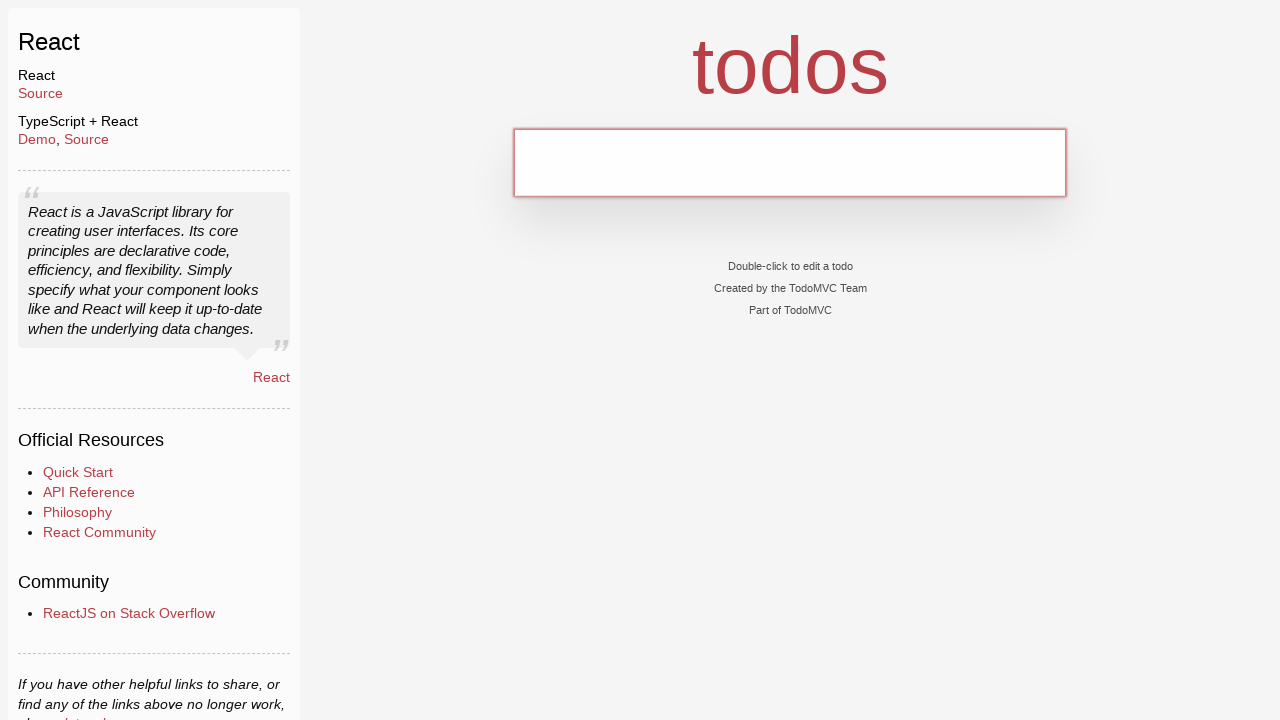

Retrieved count of todo items in the list
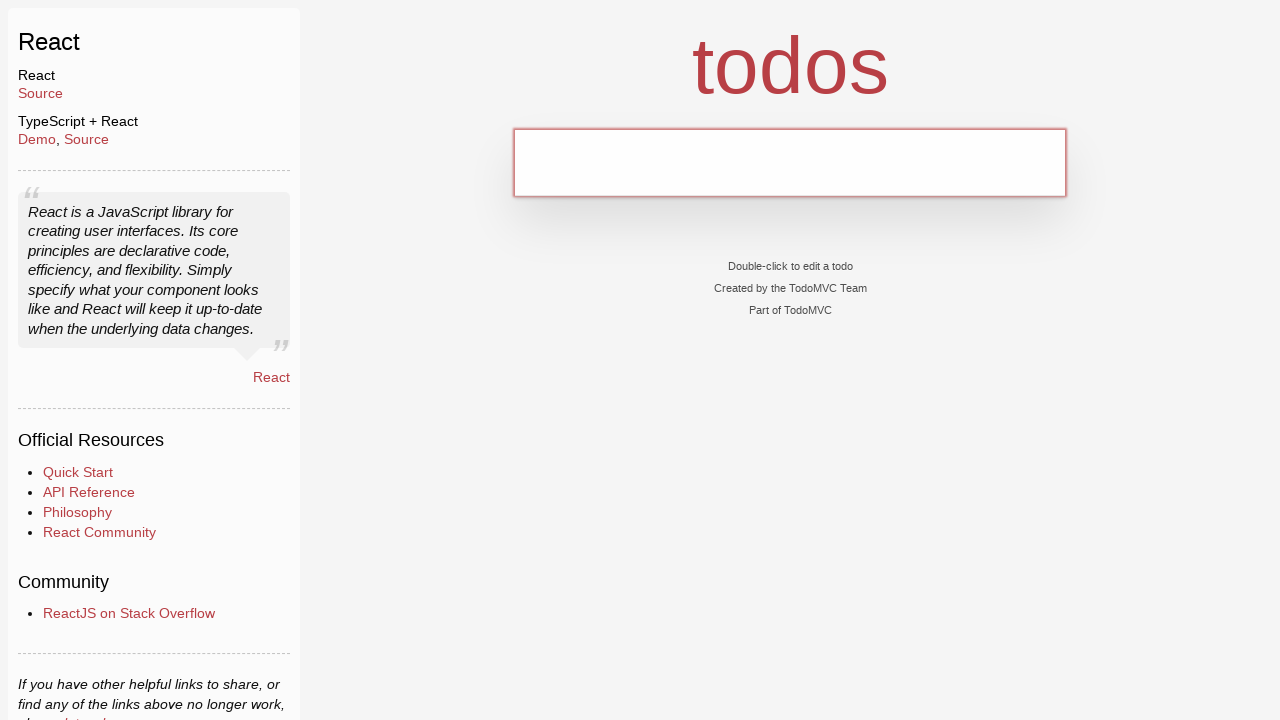

Verified that no task was created from whitespace input (count equals 0)
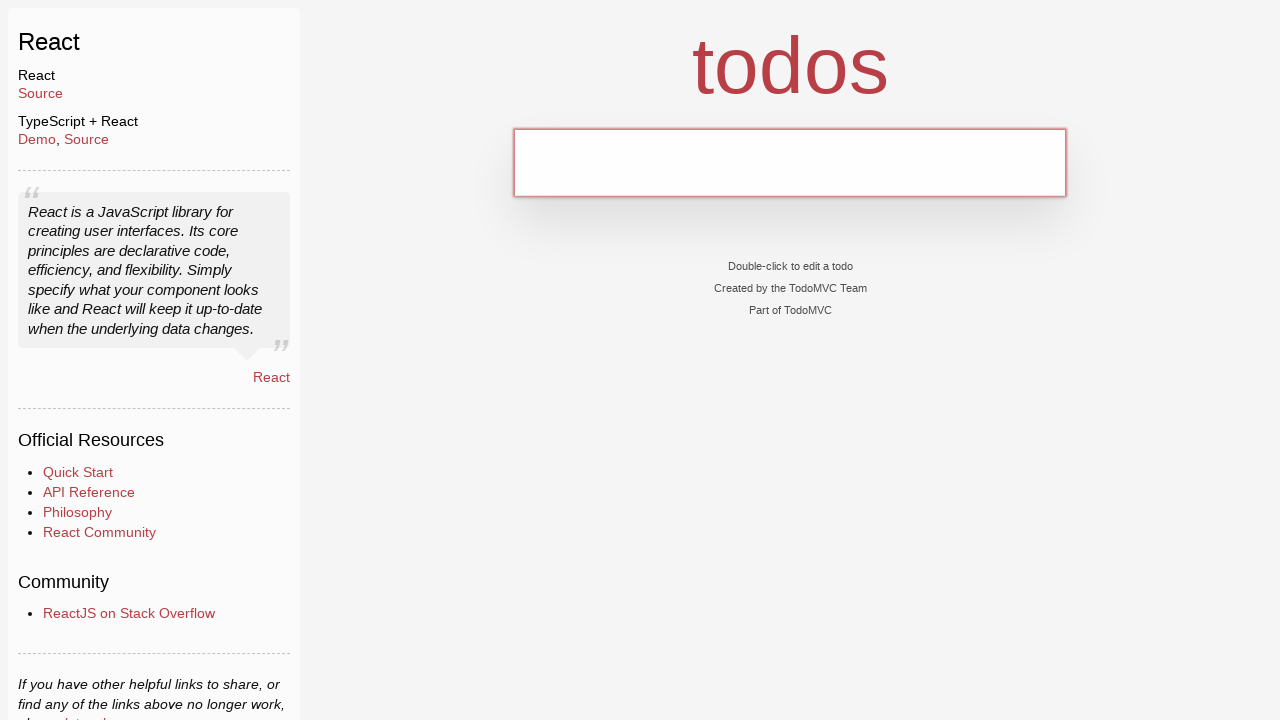

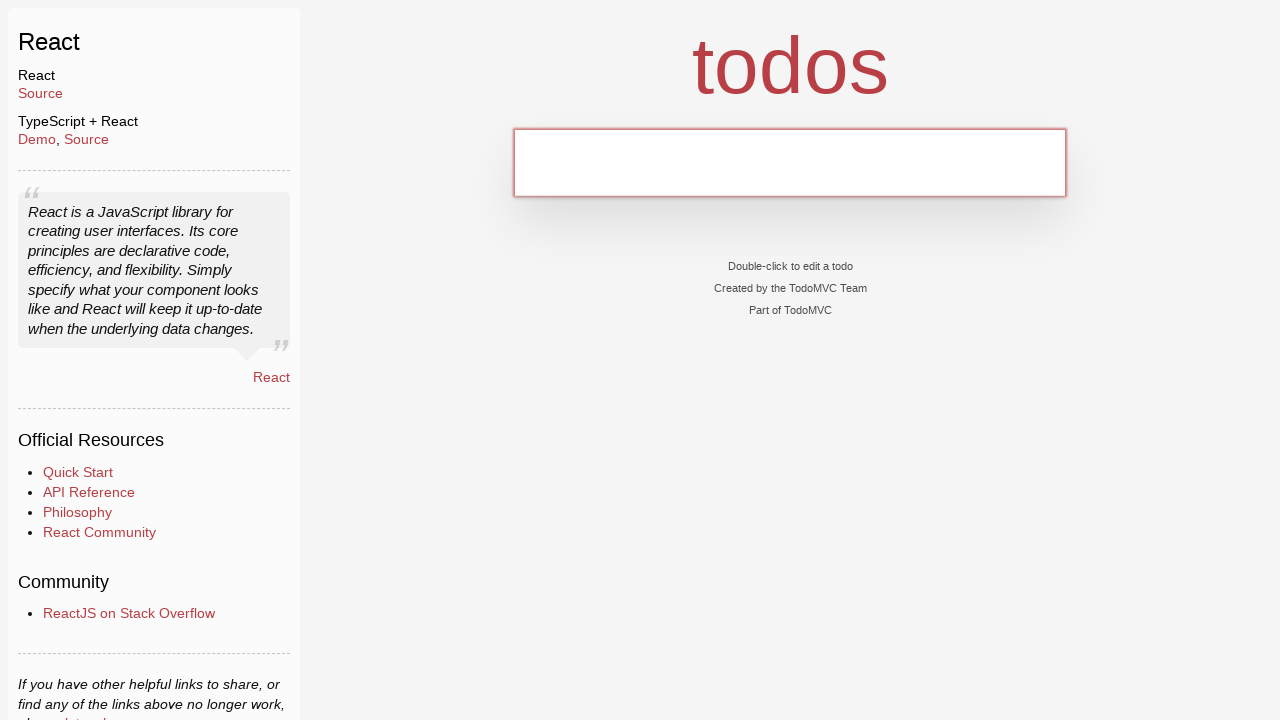